Tests filtering to display only active (incomplete) todo items

Starting URL: https://demo.playwright.dev/todomvc

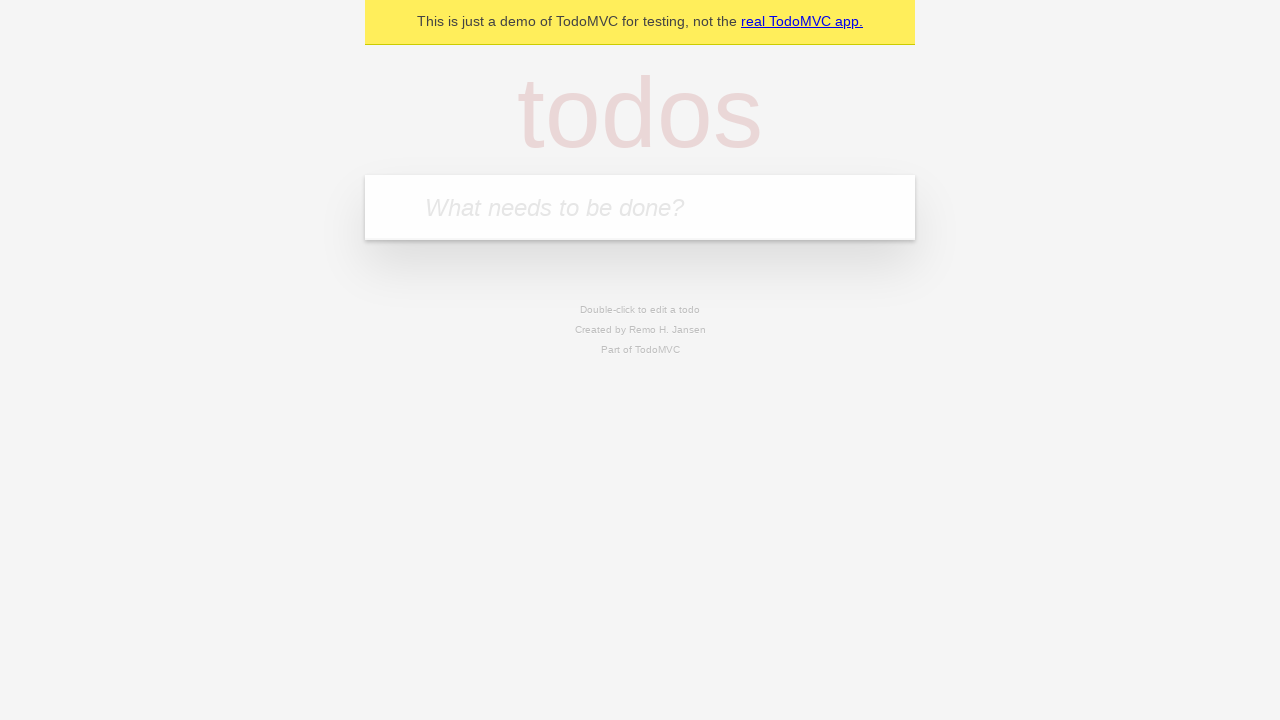

Filled todo input with 'buy some cheese' on internal:attr=[placeholder="What needs to be done?"i]
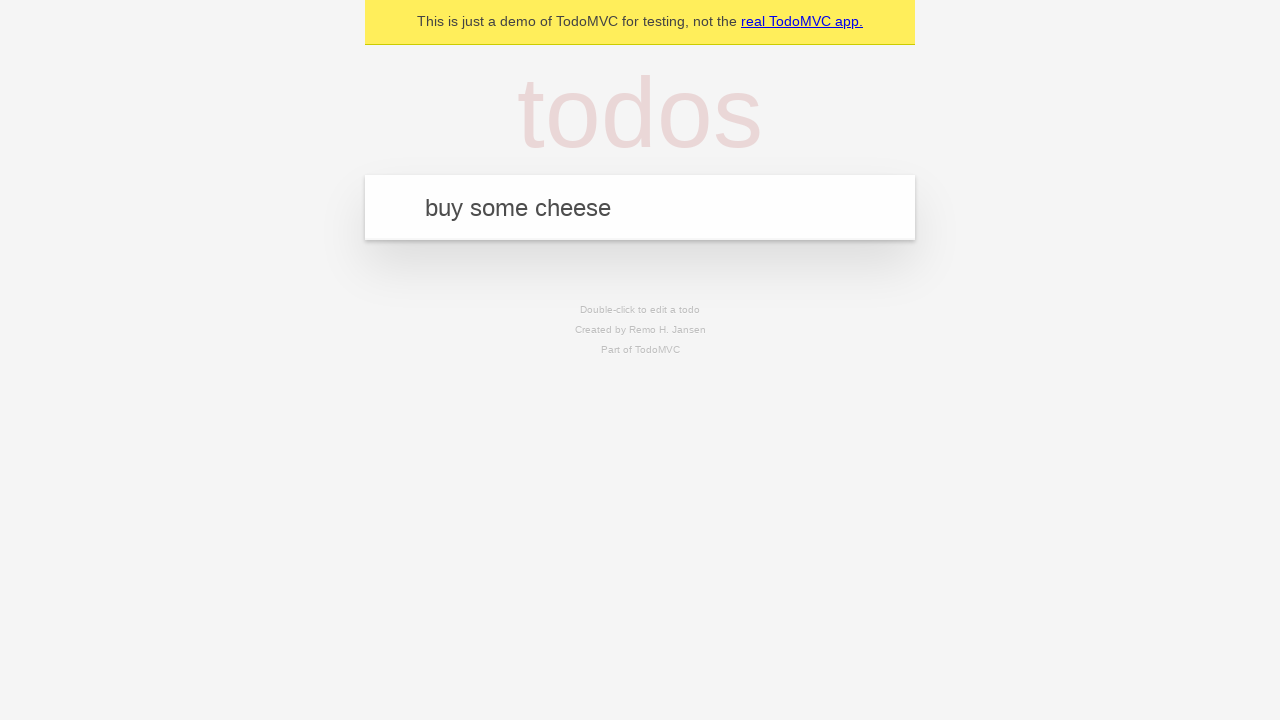

Pressed Enter to add first todo item on internal:attr=[placeholder="What needs to be done?"i]
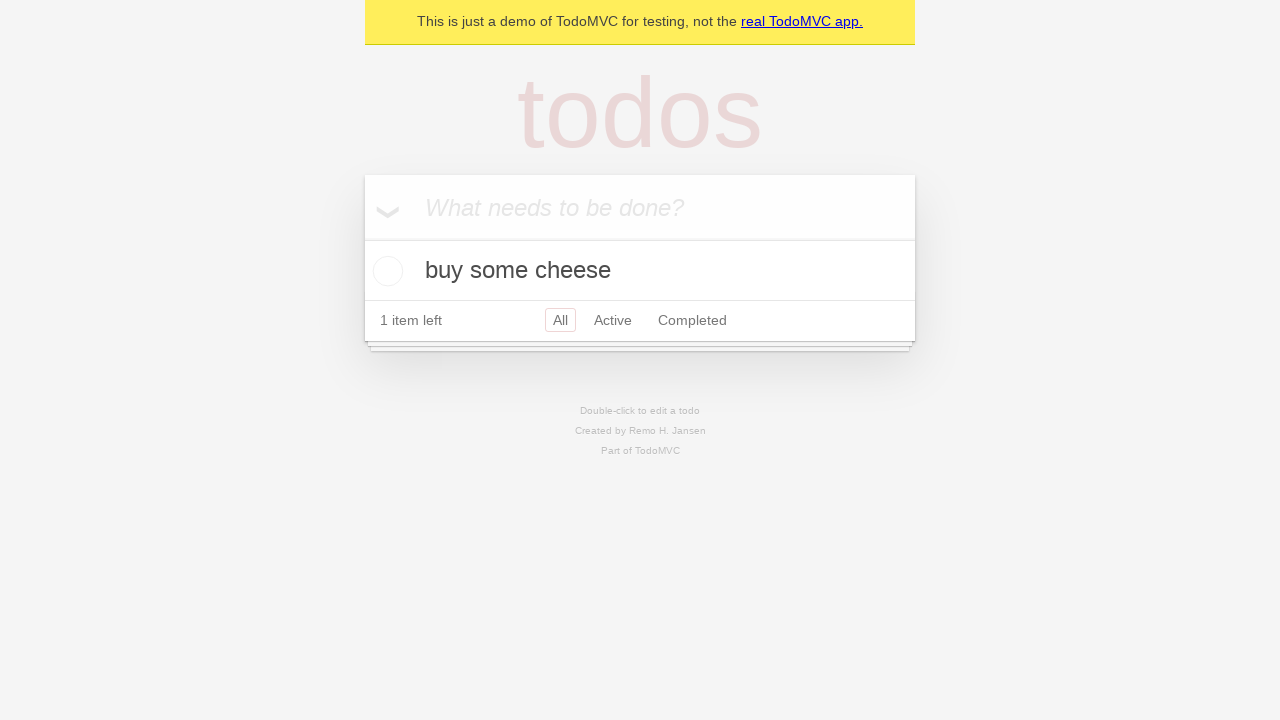

Filled todo input with 'feed the cat' on internal:attr=[placeholder="What needs to be done?"i]
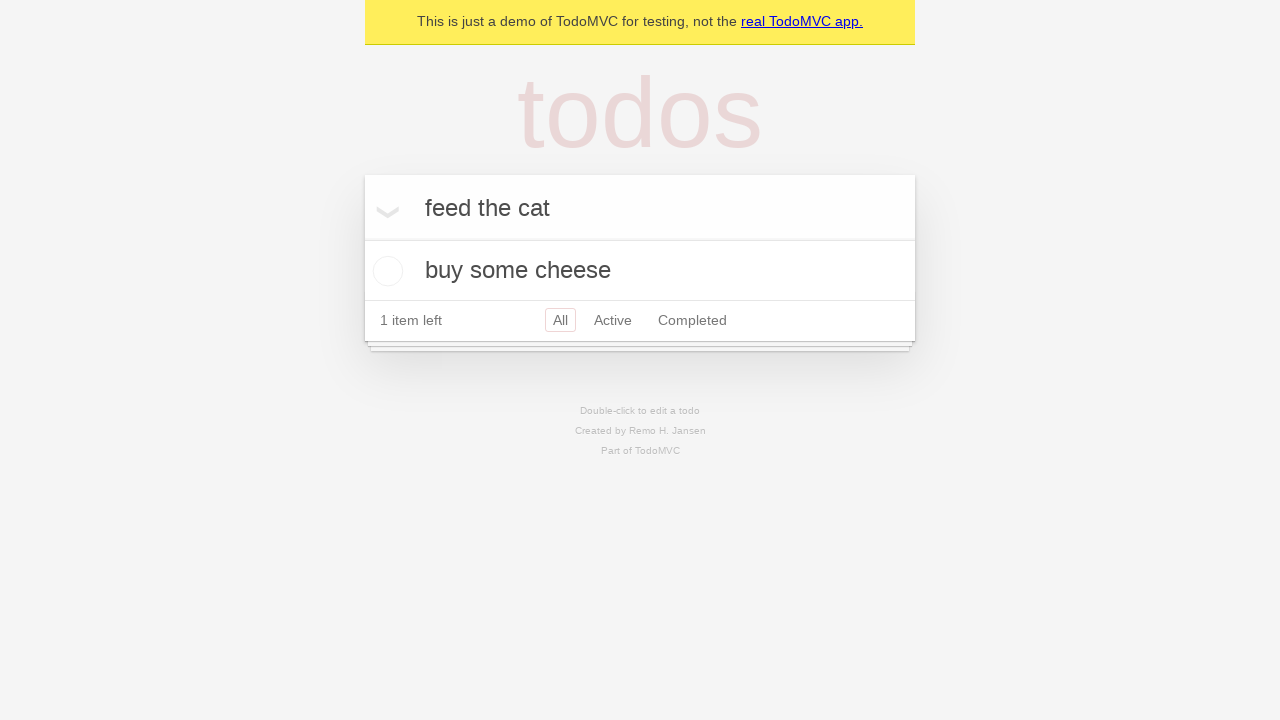

Pressed Enter to add second todo item on internal:attr=[placeholder="What needs to be done?"i]
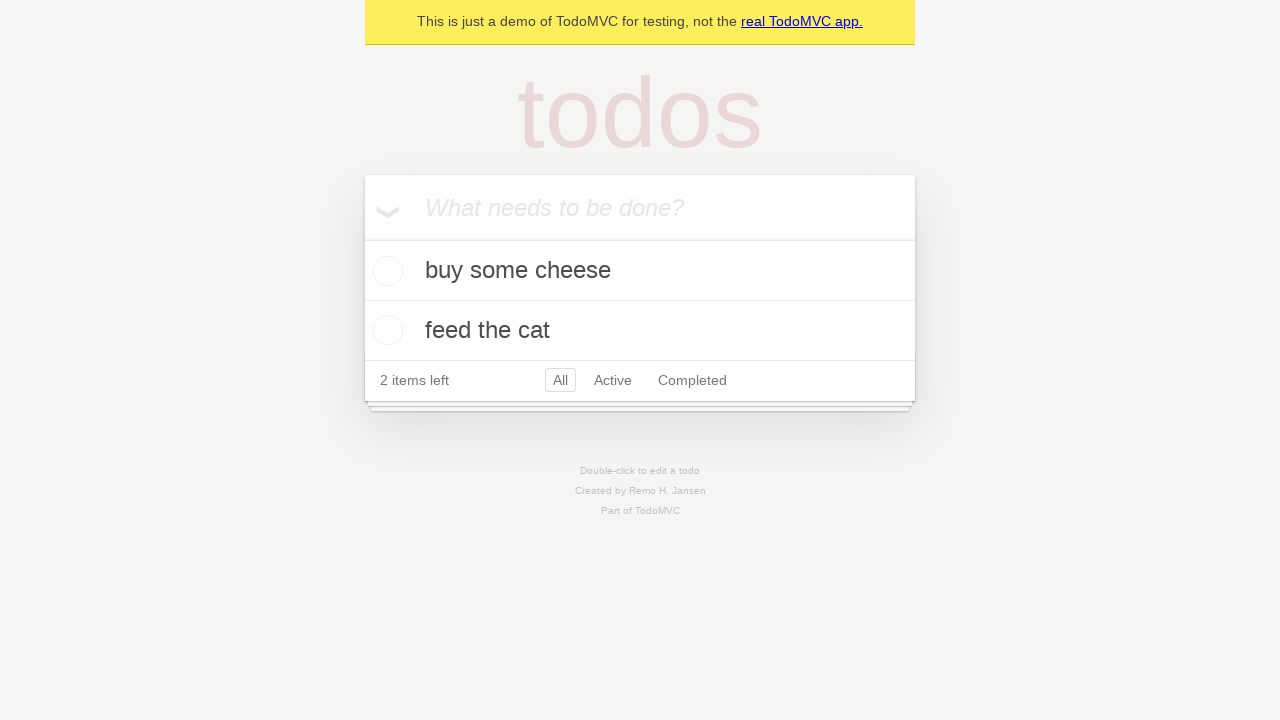

Filled todo input with 'book a doctors appointment' on internal:attr=[placeholder="What needs to be done?"i]
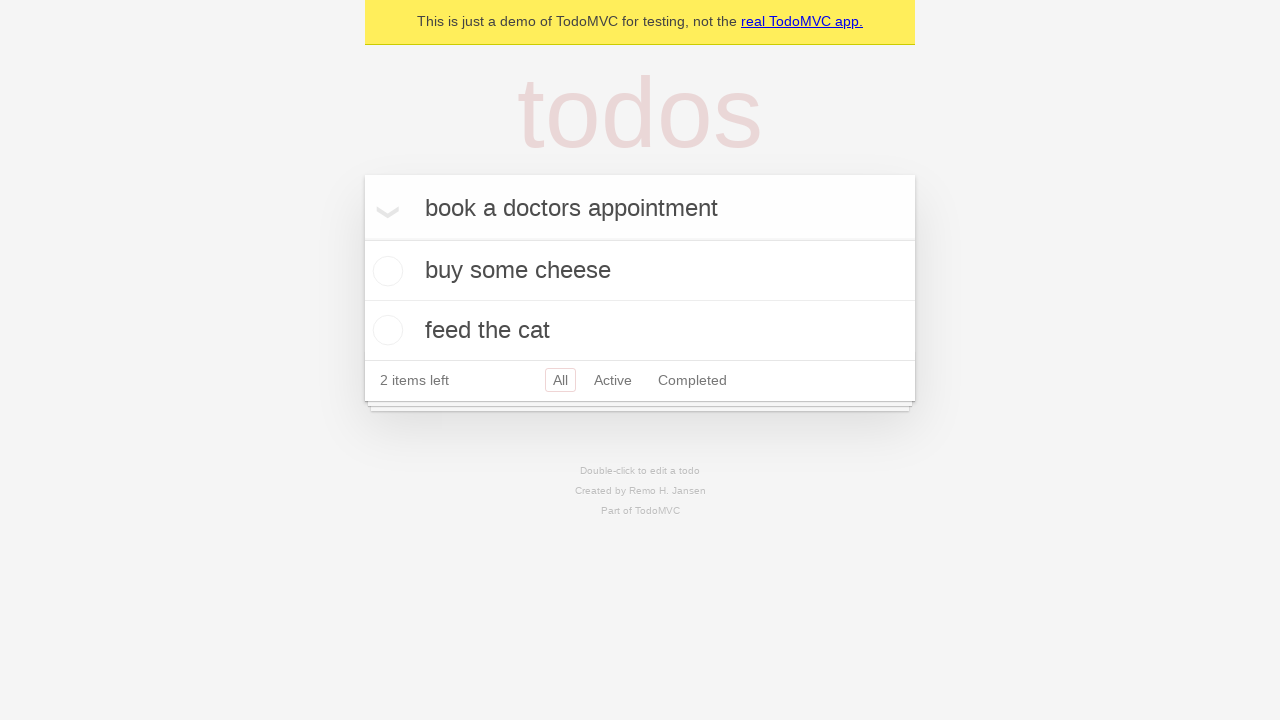

Pressed Enter to add third todo item on internal:attr=[placeholder="What needs to be done?"i]
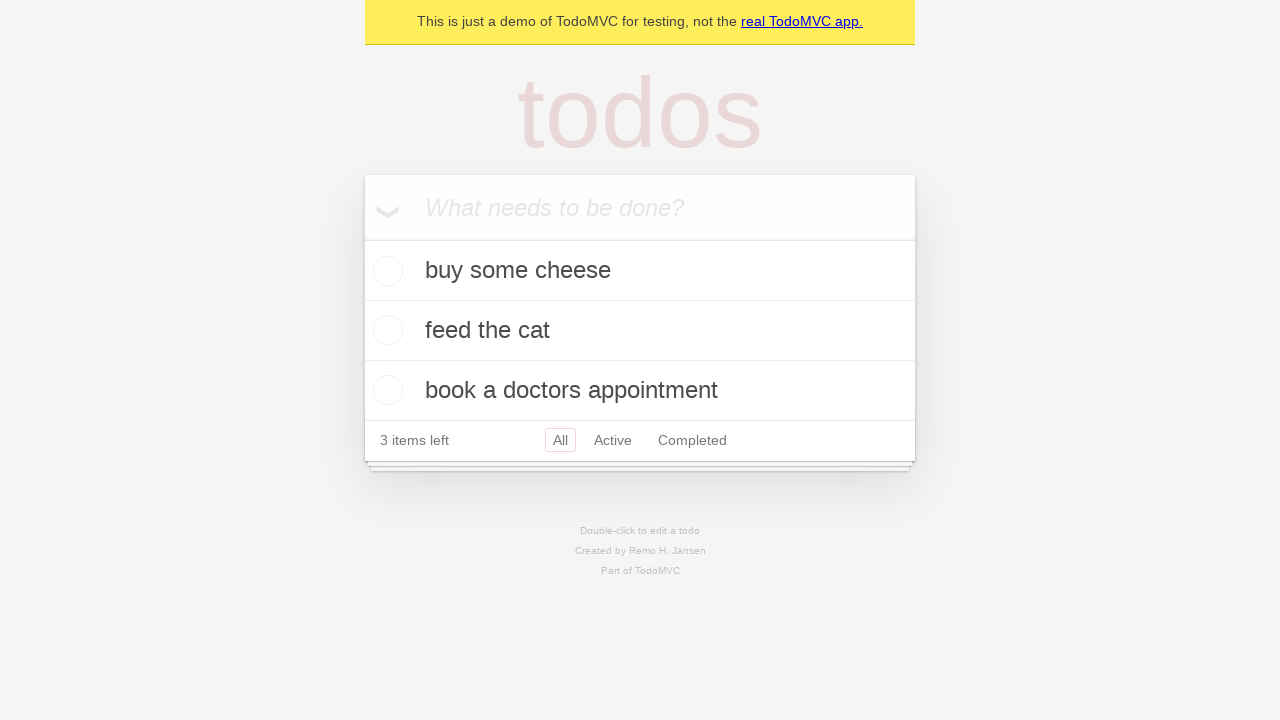

Marked second todo item as complete at (385, 330) on internal:testid=[data-testid="todo-item"s] >> nth=1 >> internal:role=checkbox
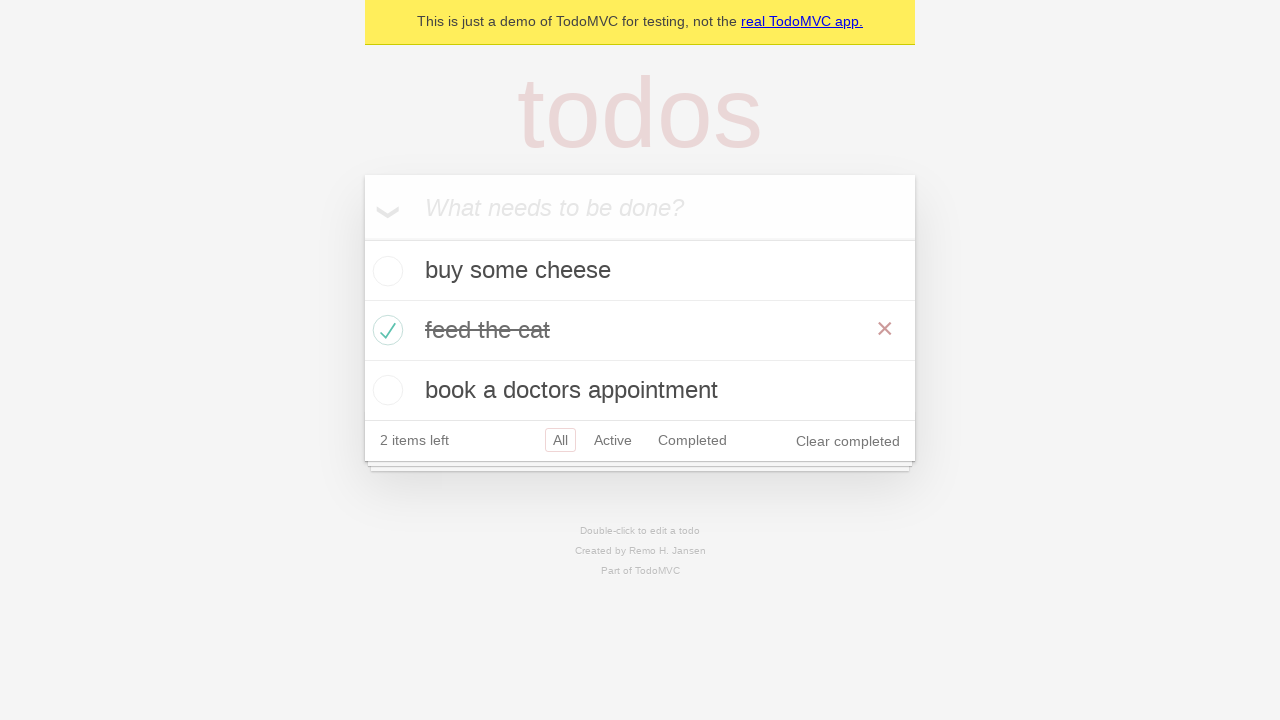

Clicked Active filter to display only incomplete todo items at (613, 440) on internal:role=link[name="Active"i]
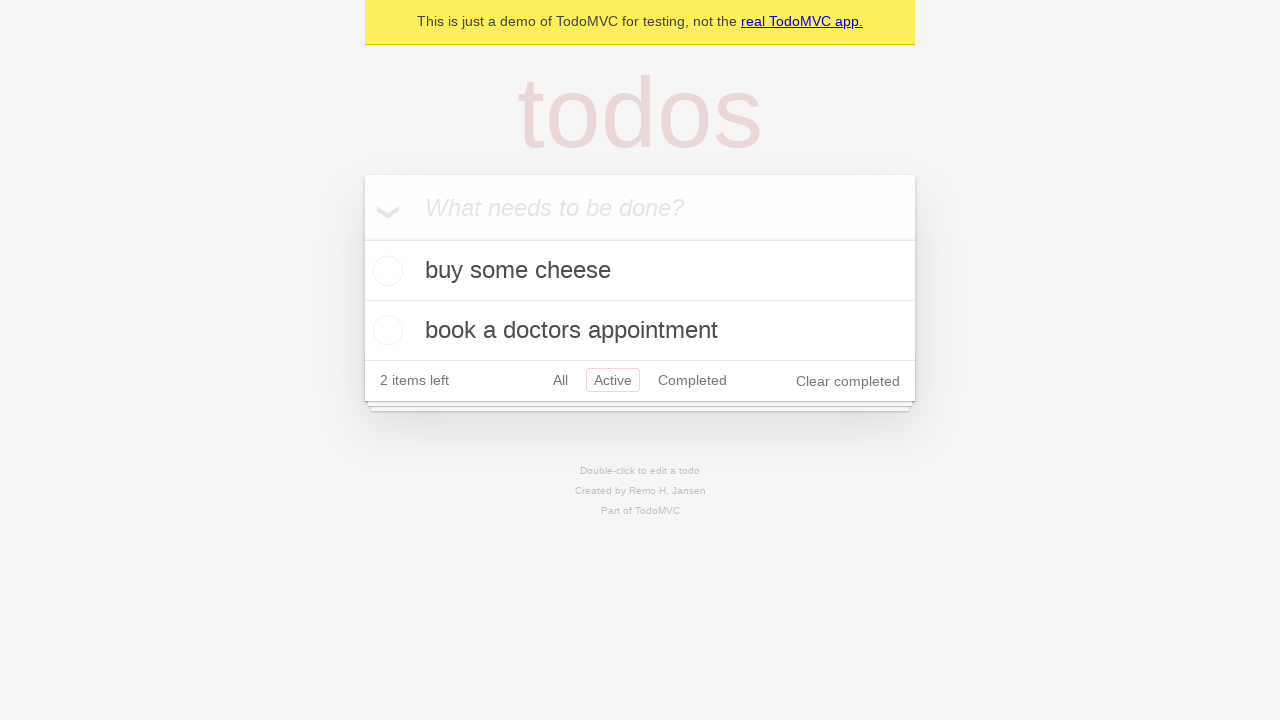

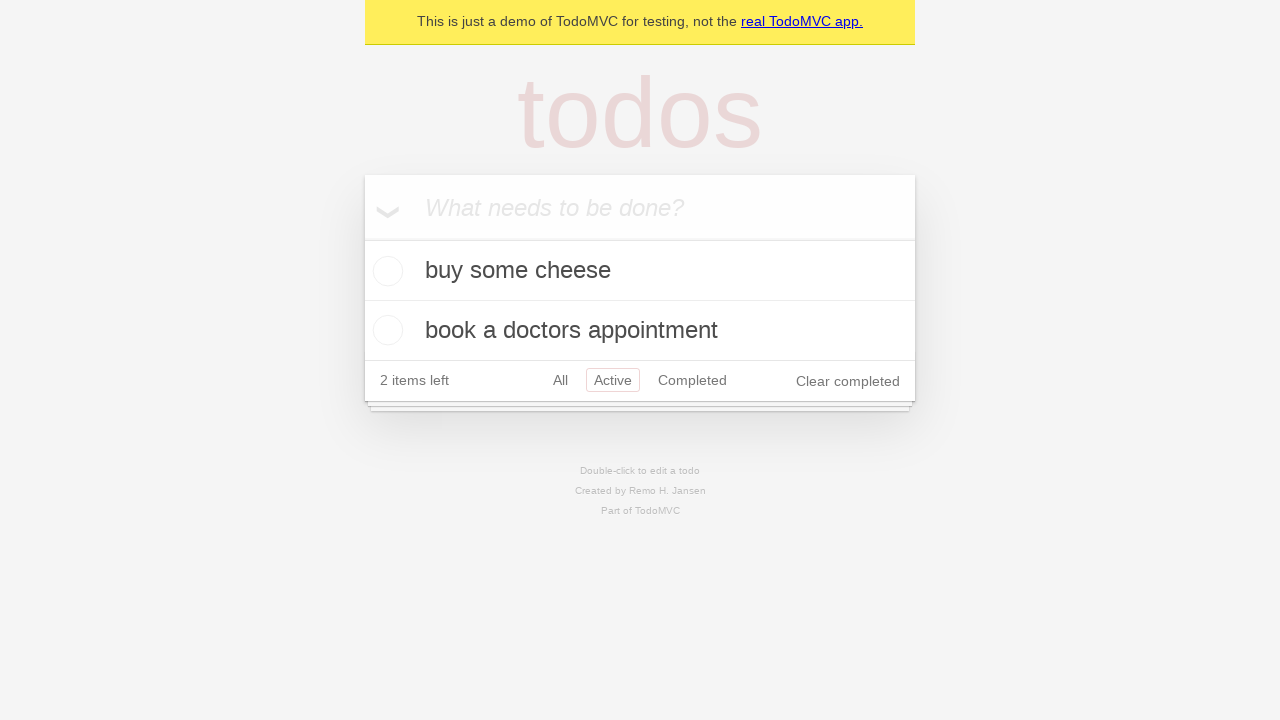